Tests JavaScript prompt alert handling by clicking a button that triggers a prompt, entering text into the prompt, and accepting it

Starting URL: https://testautomationpractice.blogspot.com/

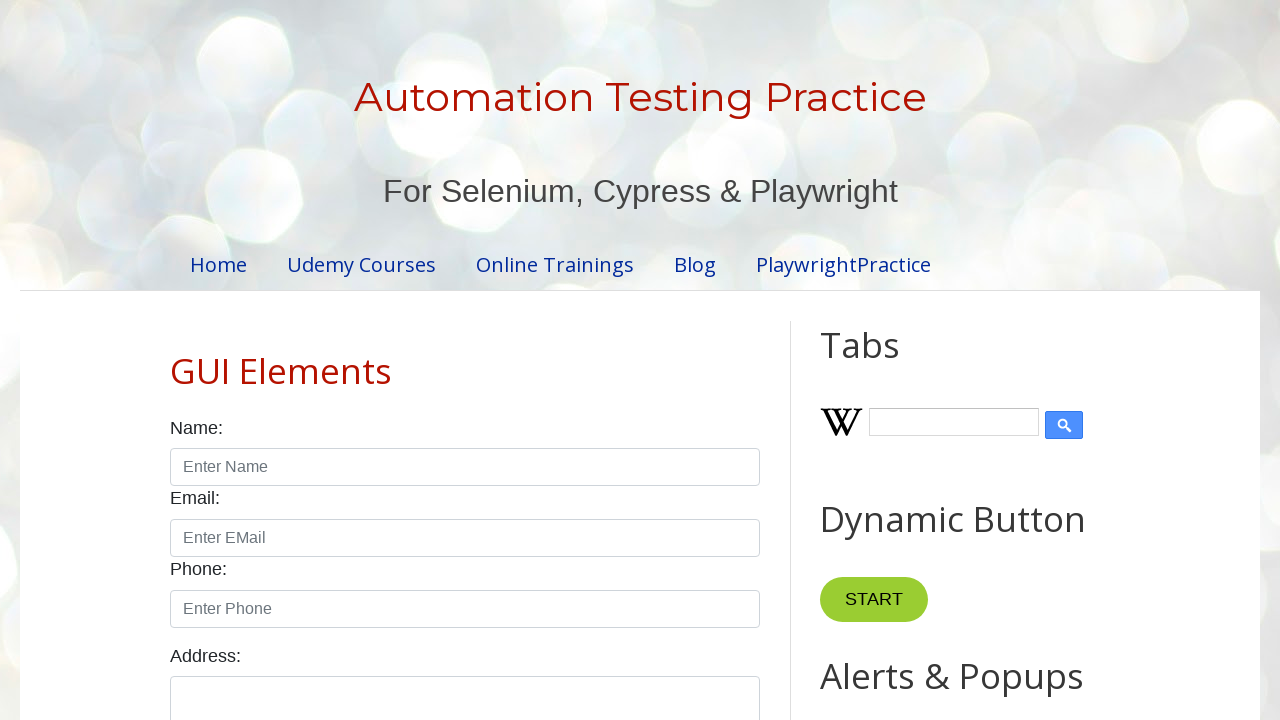

Clicked prompt button to trigger alert at (890, 360) on #promptBtn
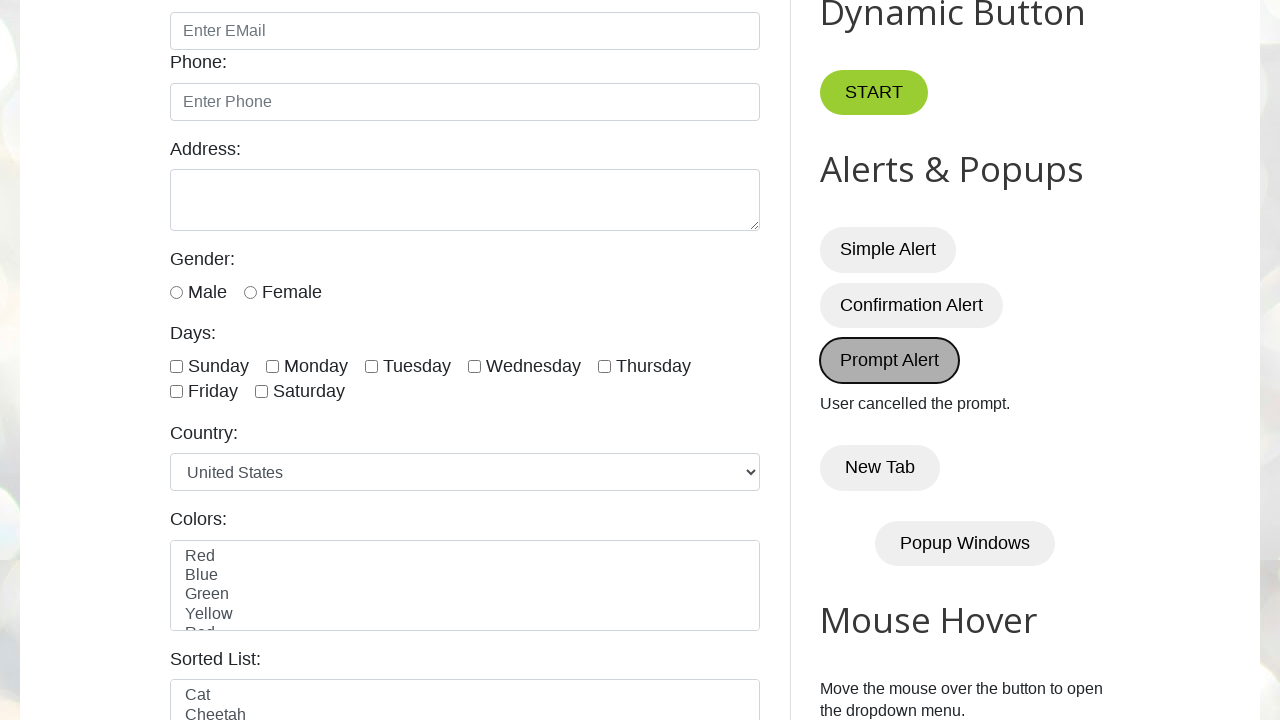

Set up dialog event handler to accept prompt with text 'JohnDoe123'
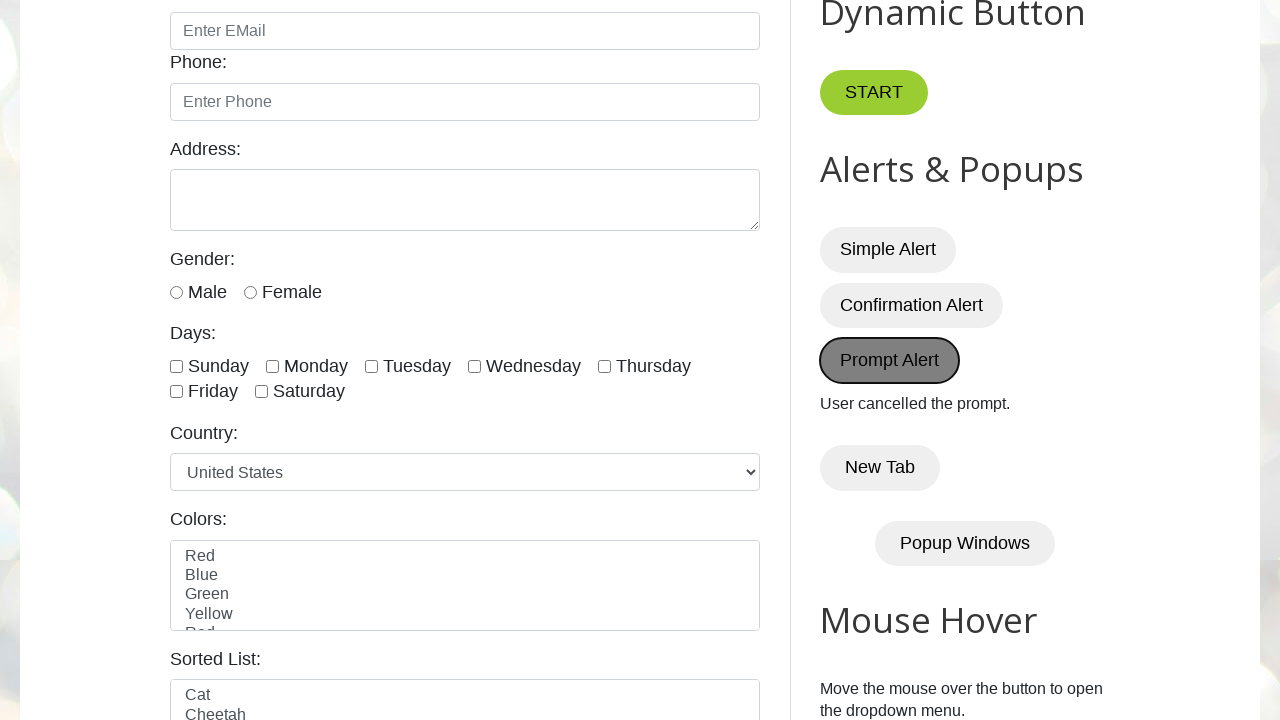

Clicked prompt button again to trigger prompt dialog at (890, 360) on #promptBtn
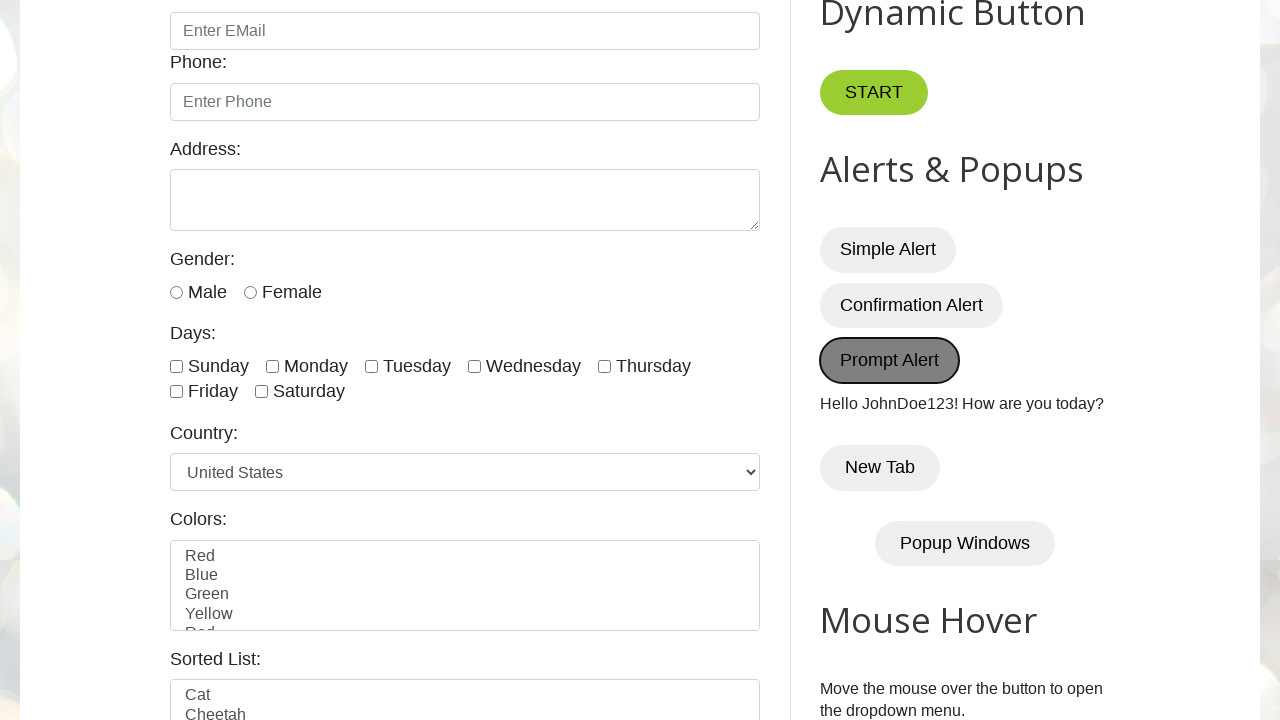

Waited for dialog to be handled
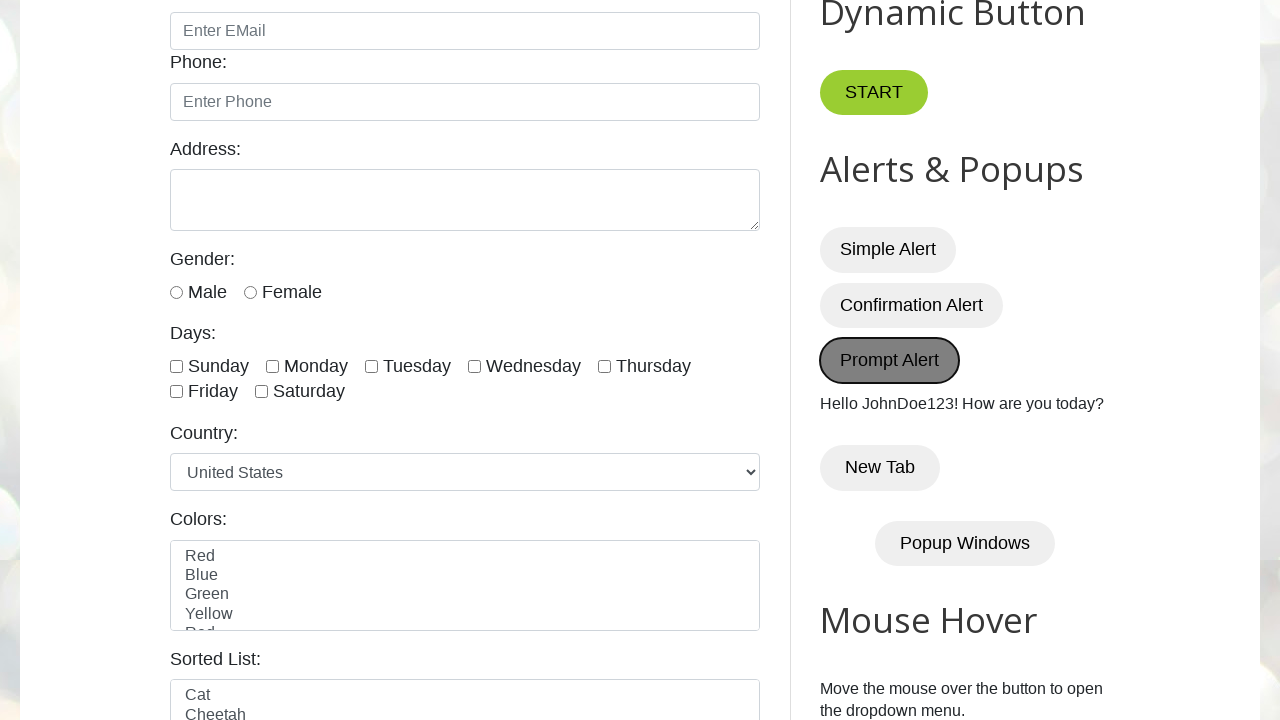

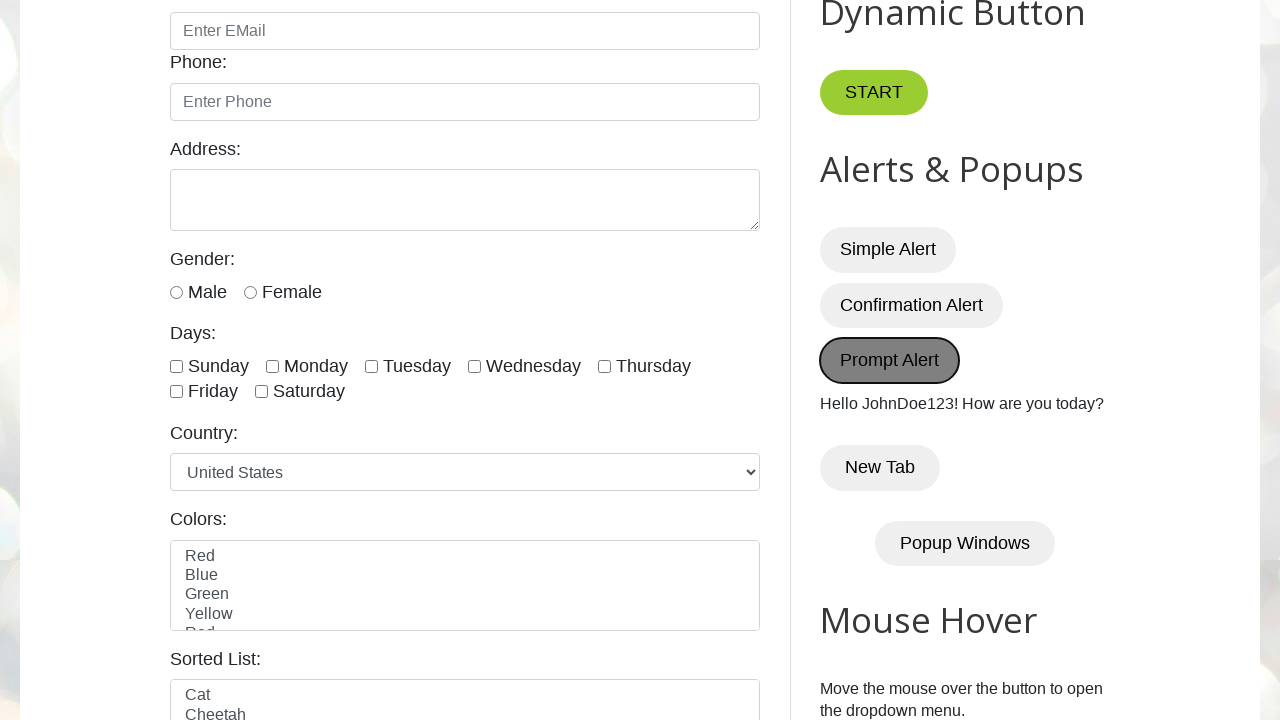